Tests clicking the signup button using className selector

Starting URL: https://www.guvi.in/register

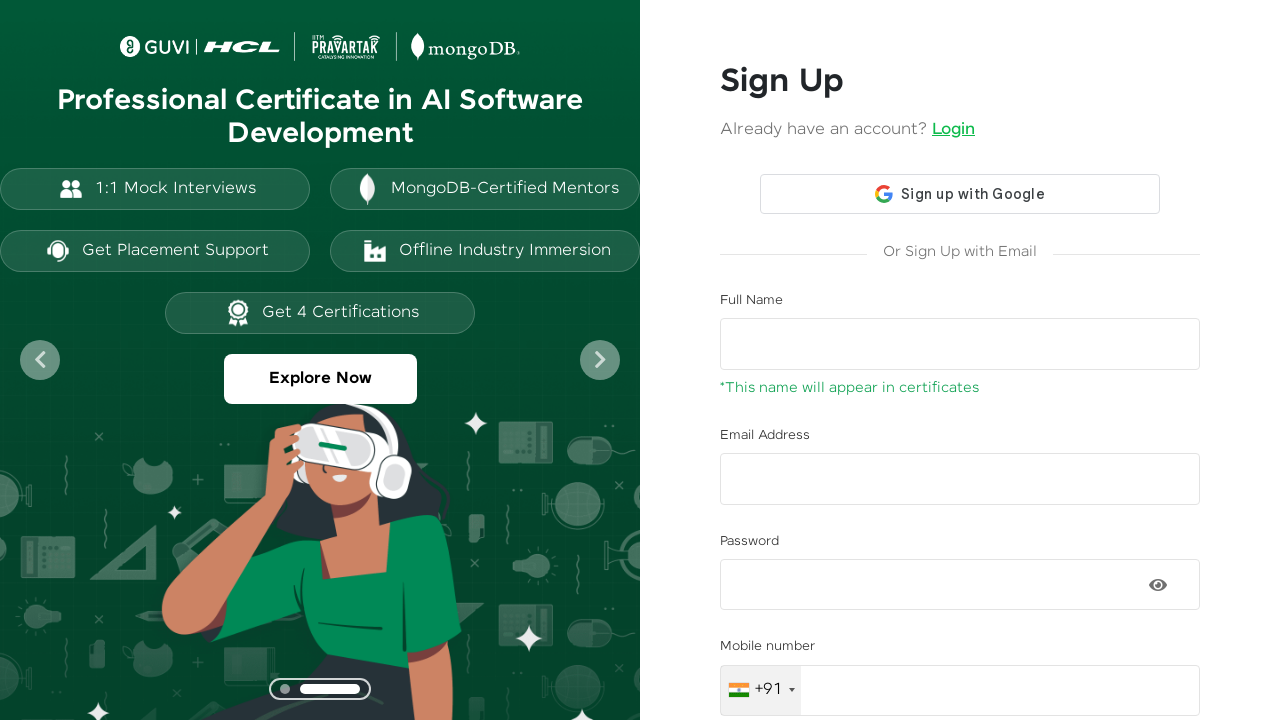

Navigated to GUVI registration page
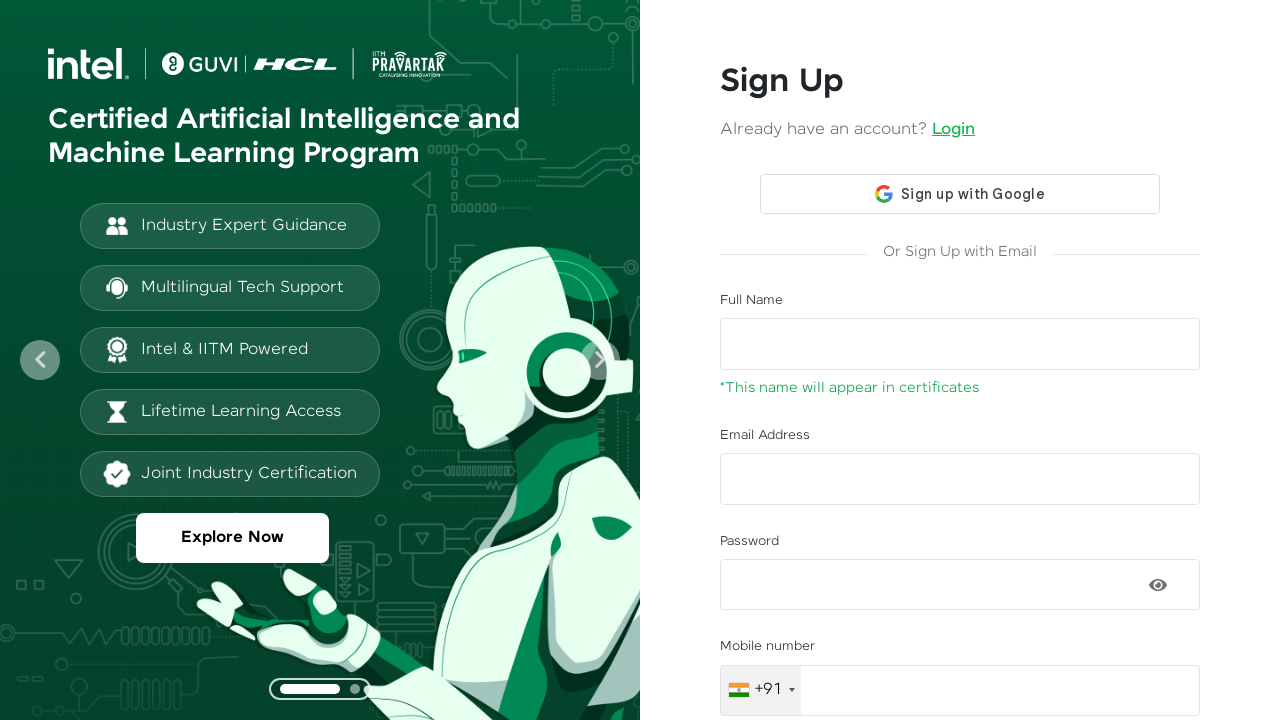

Clicked signup button using className selector at (960, 628) on .signup-btn
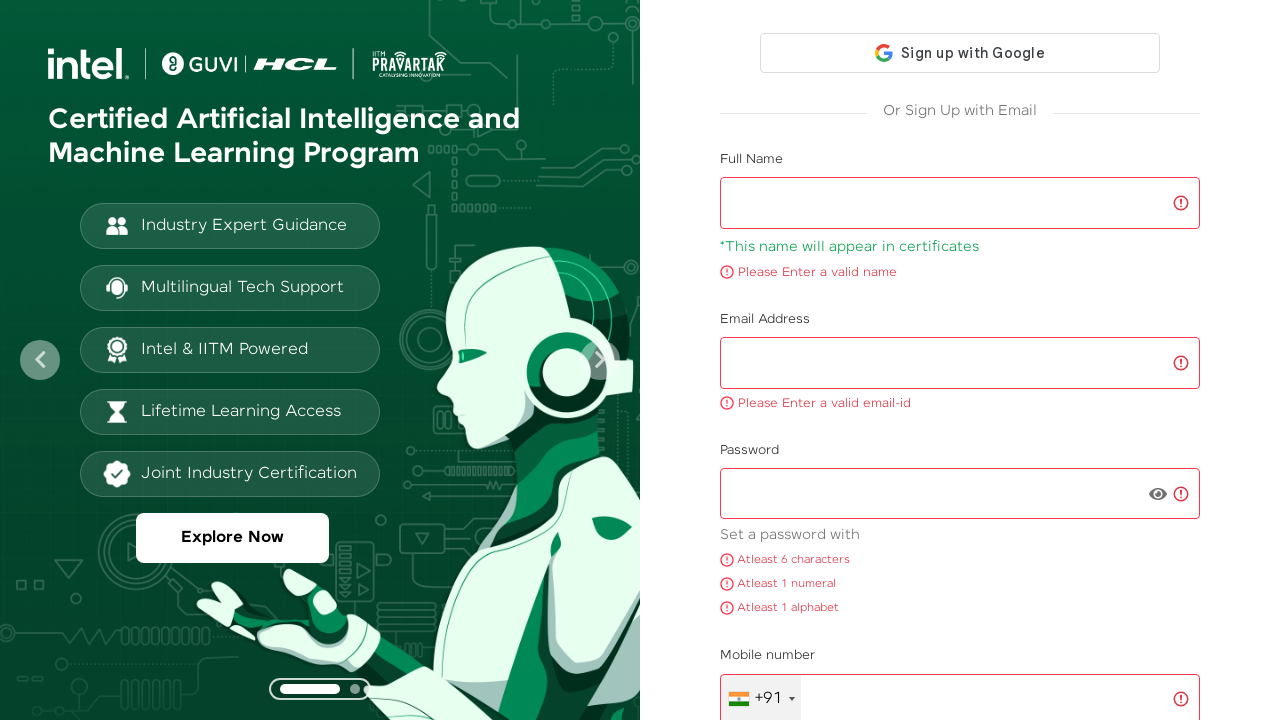

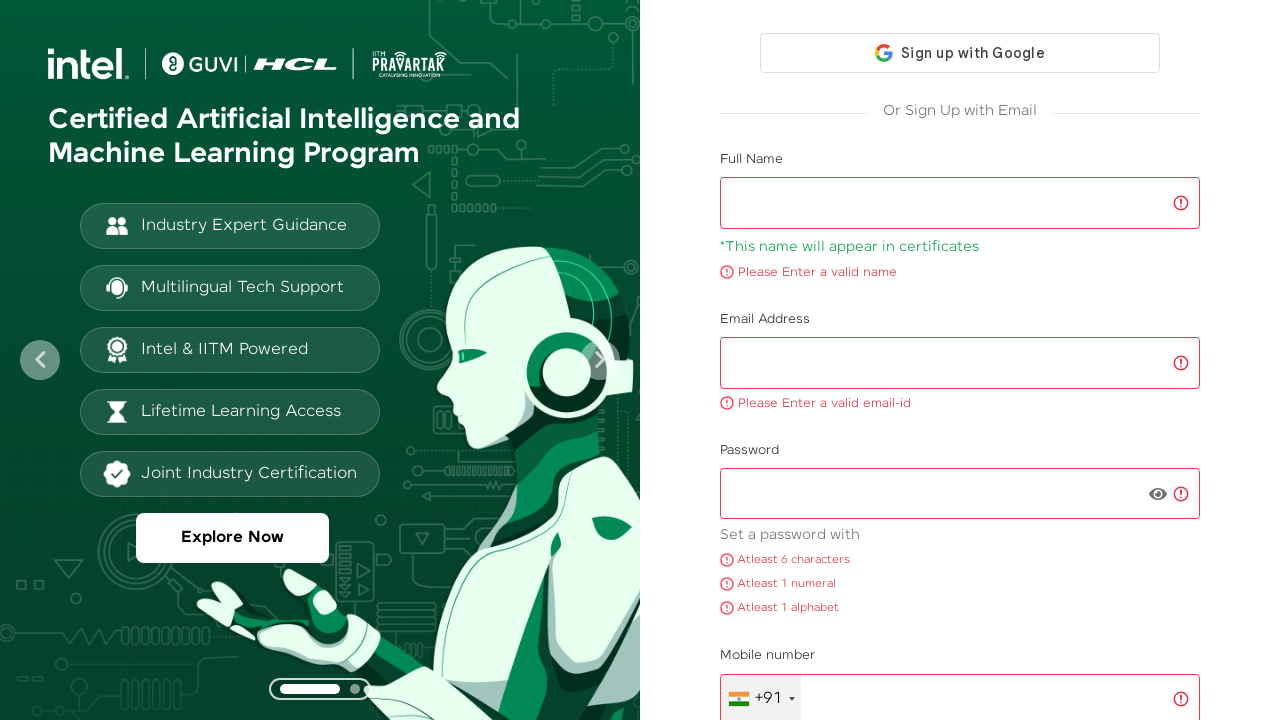